Tests an e-commerce site's search and add-to-cart functionality by searching for products containing "ca" and adding specific items to the cart

Starting URL: https://rahulshettyacademy.com/seleniumPractise/#/

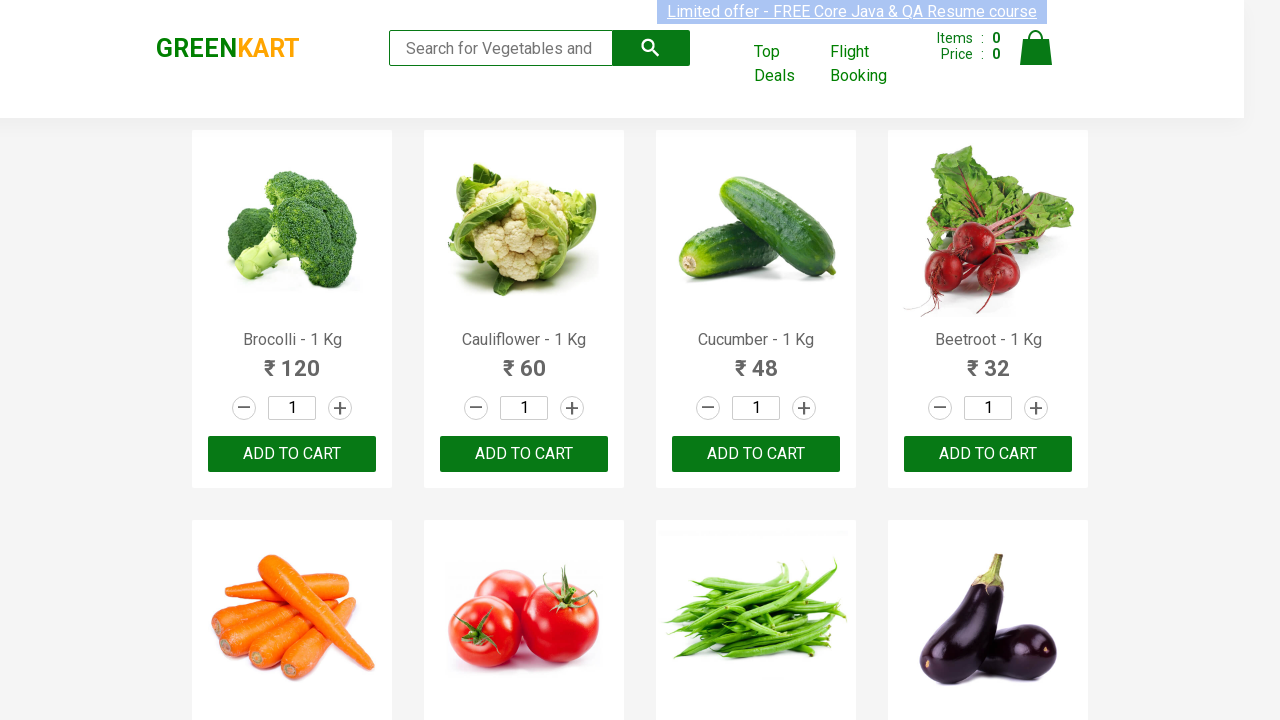

Filled search field with 'ca' on .search-keyword
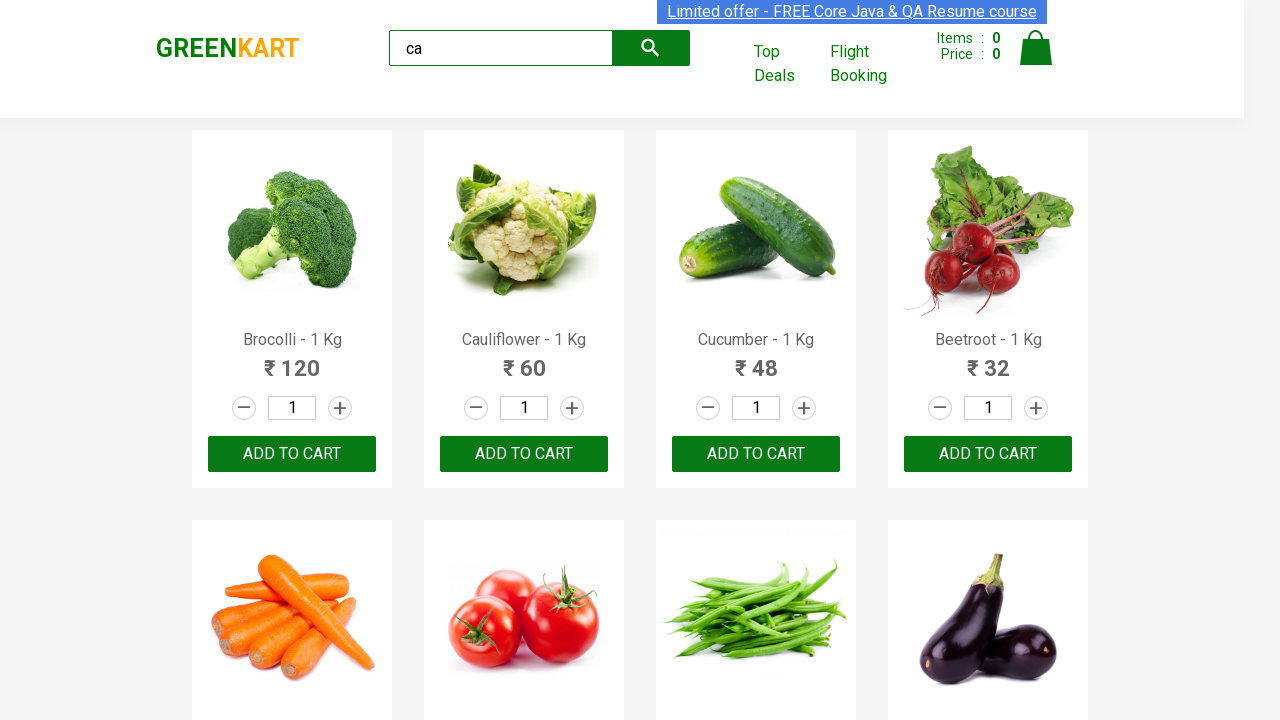

Waited 2 seconds for products to filter
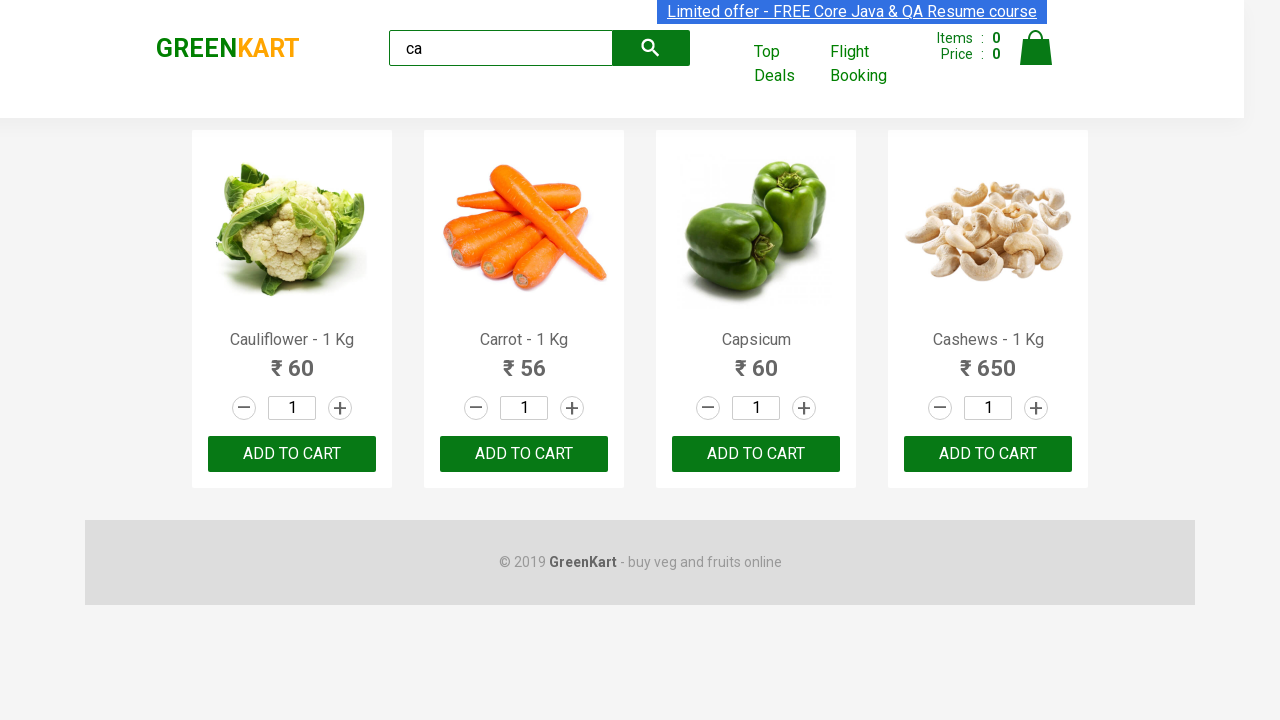

Verified 4 products are visible
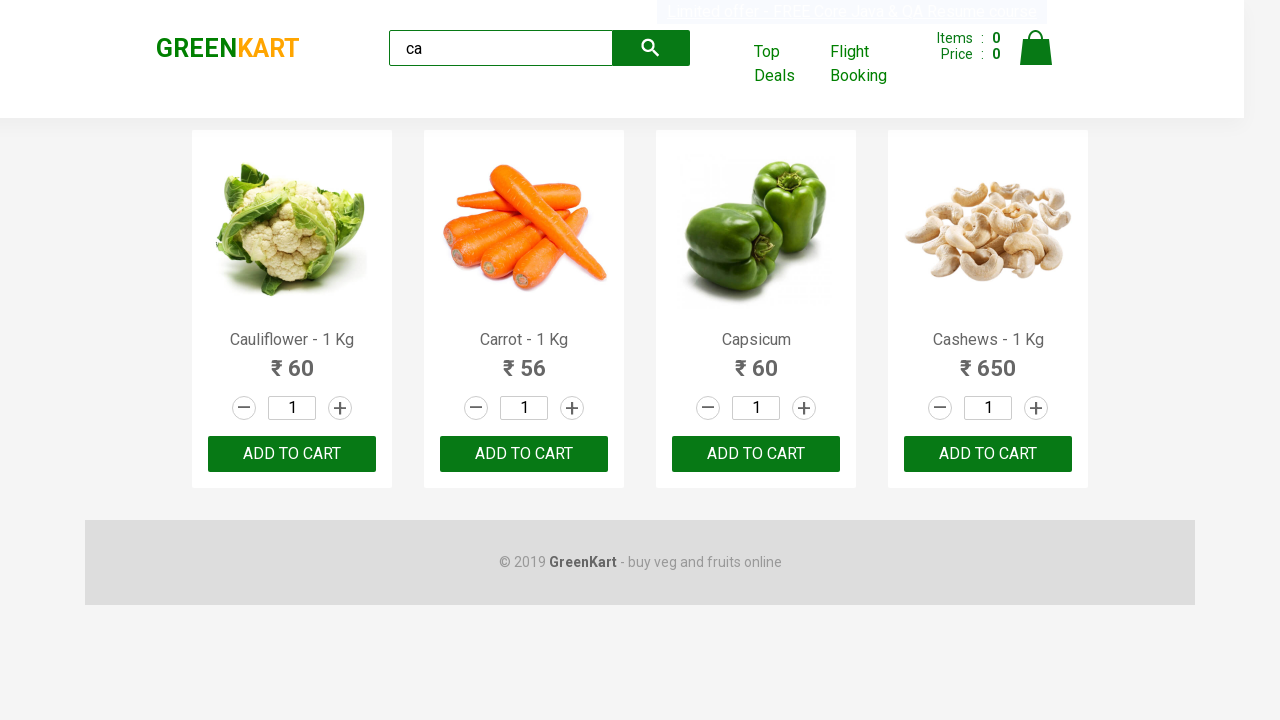

Clicked ADD TO CART button for second product at (524, 454) on .products .product >> nth=1 >> internal:text="ADD TO CART"i
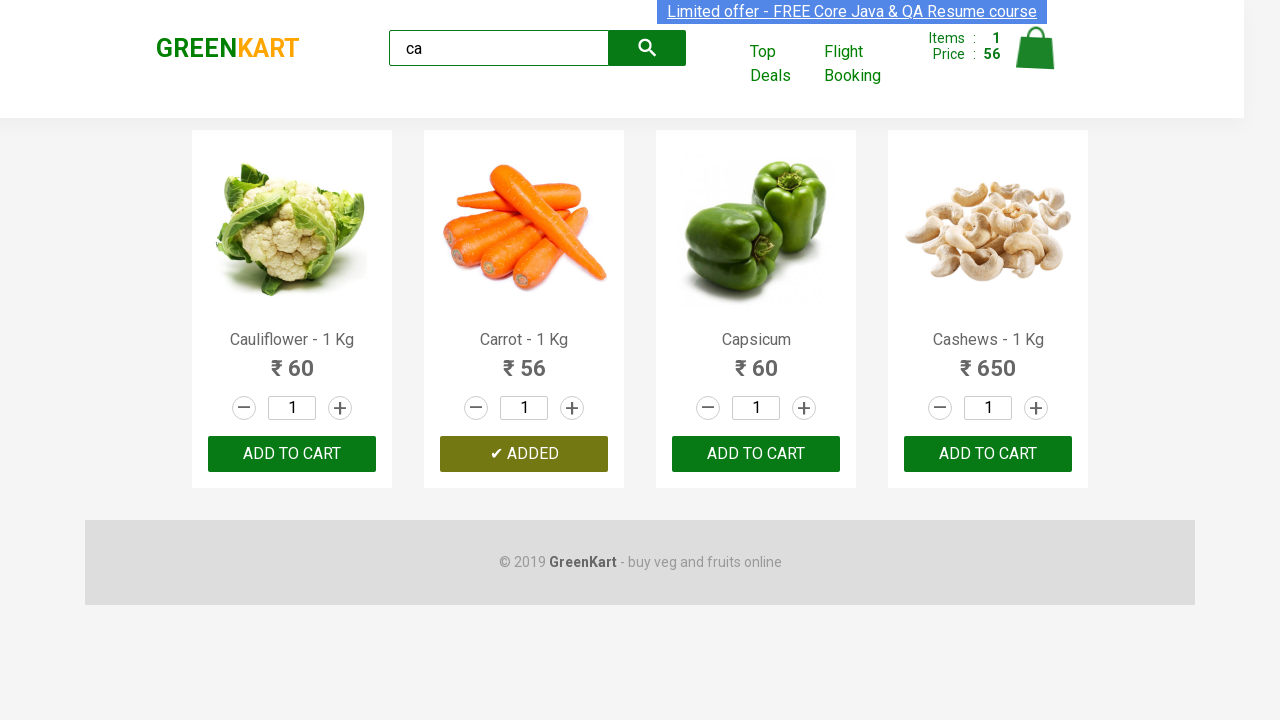

Clicked ADD TO CART button for Cashews product at (988, 454) on .products .product >> nth=3 >> button
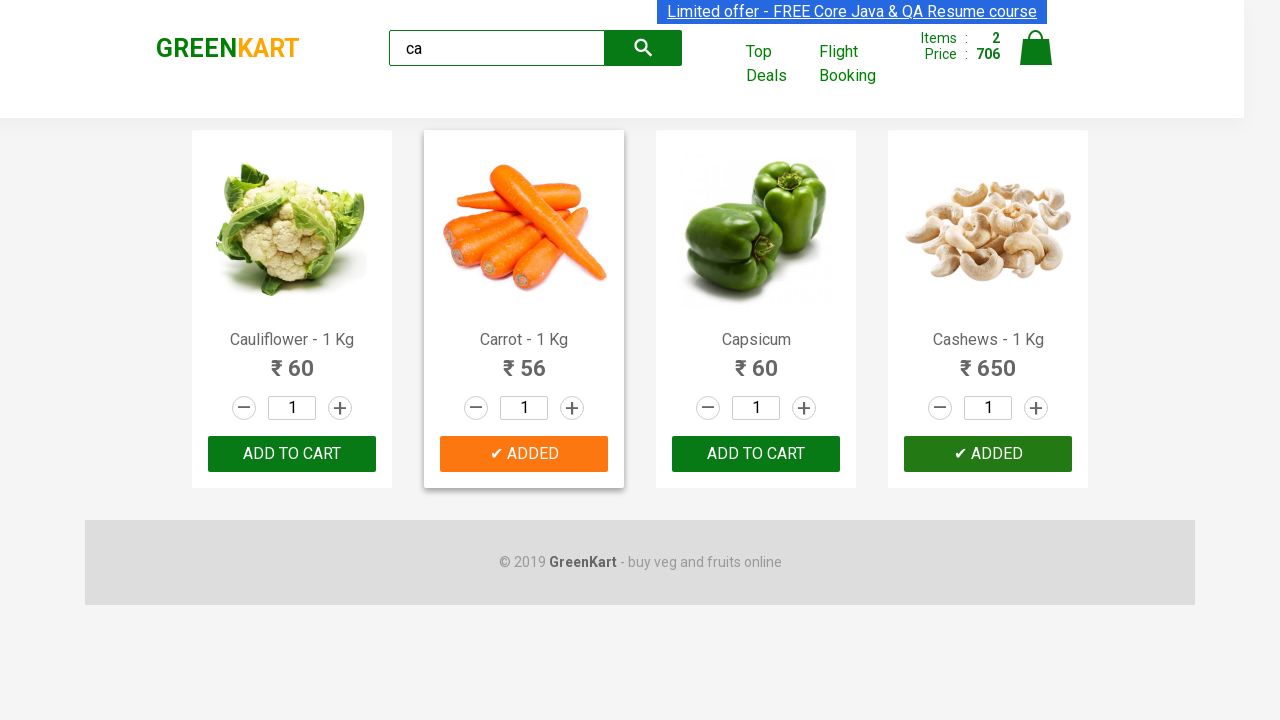

Verified brand text is 'GREENKART'
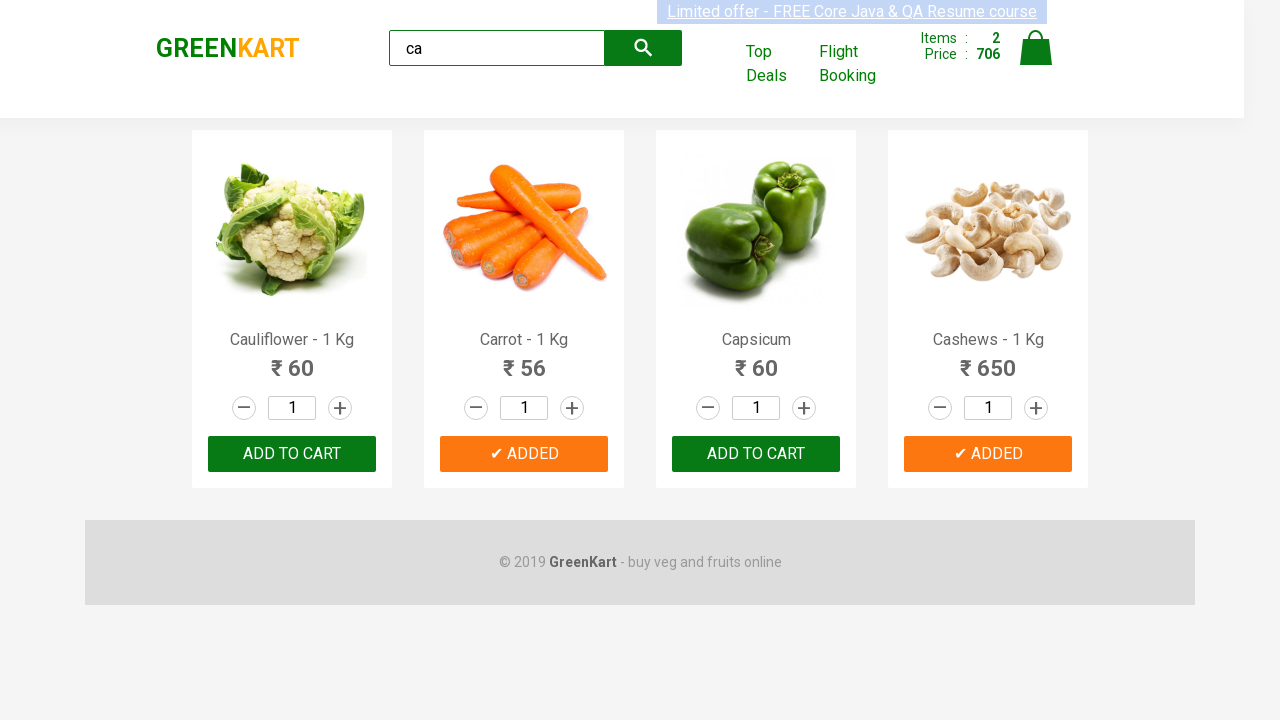

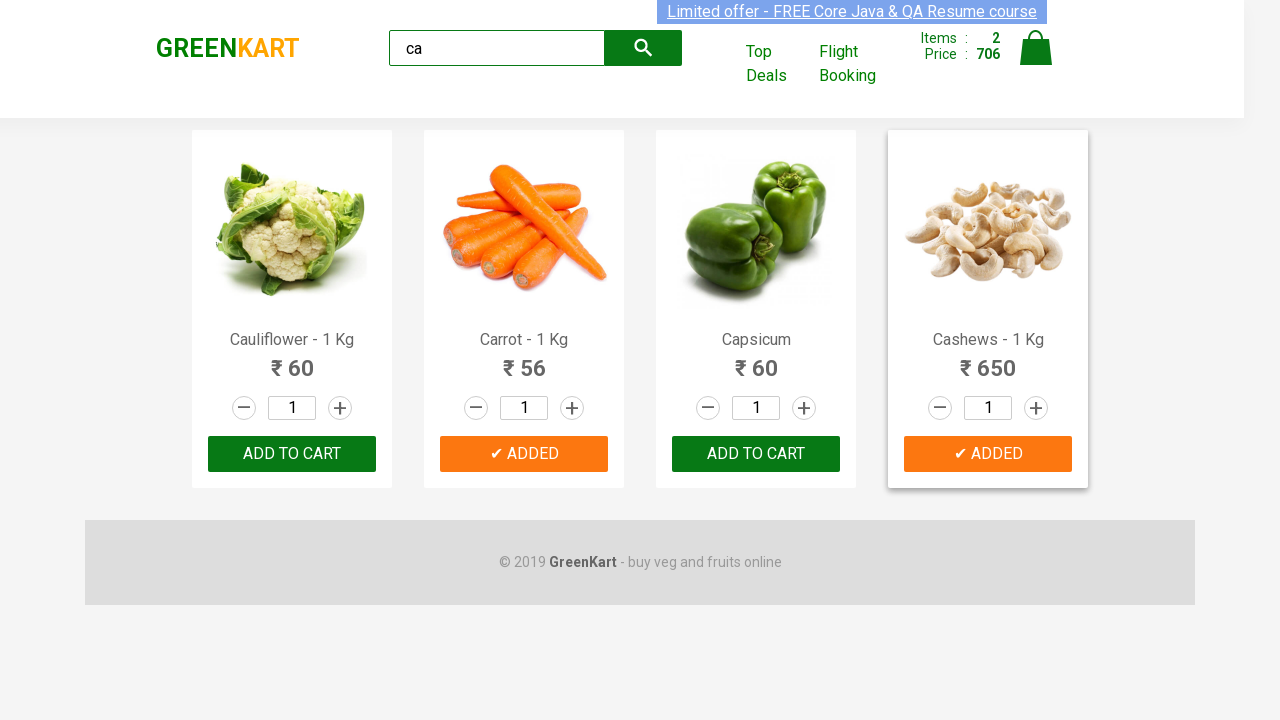